Tests form input functionality by entering a name value into an input field on the automation practice page

Starting URL: https://rahulshettyacademy.com/AutomationPractice/

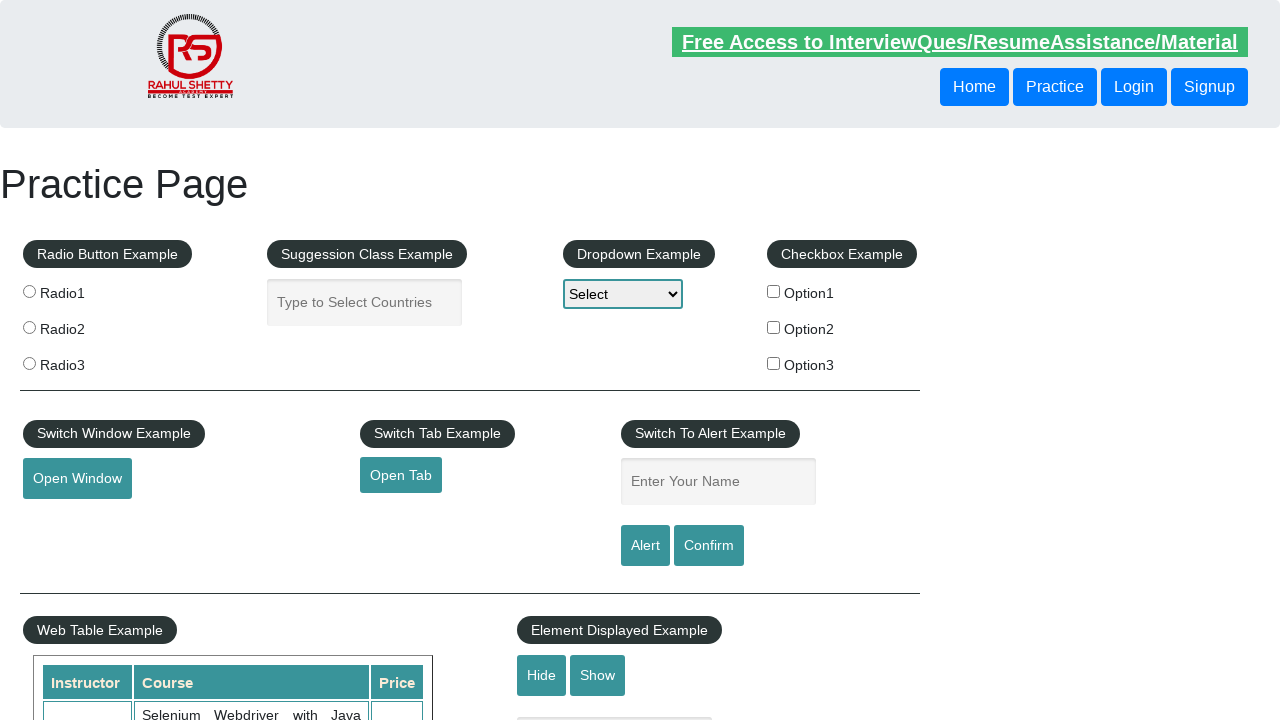

Filled name input field with 'Aadhi' on .inputs
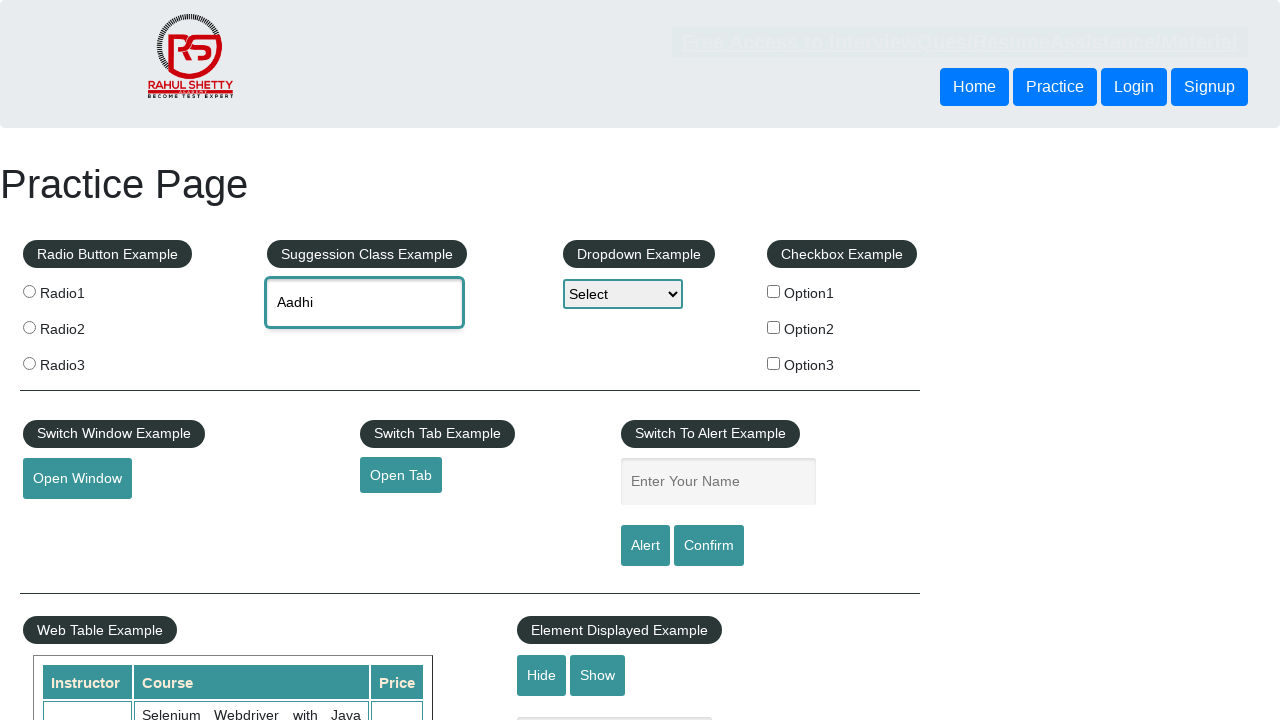

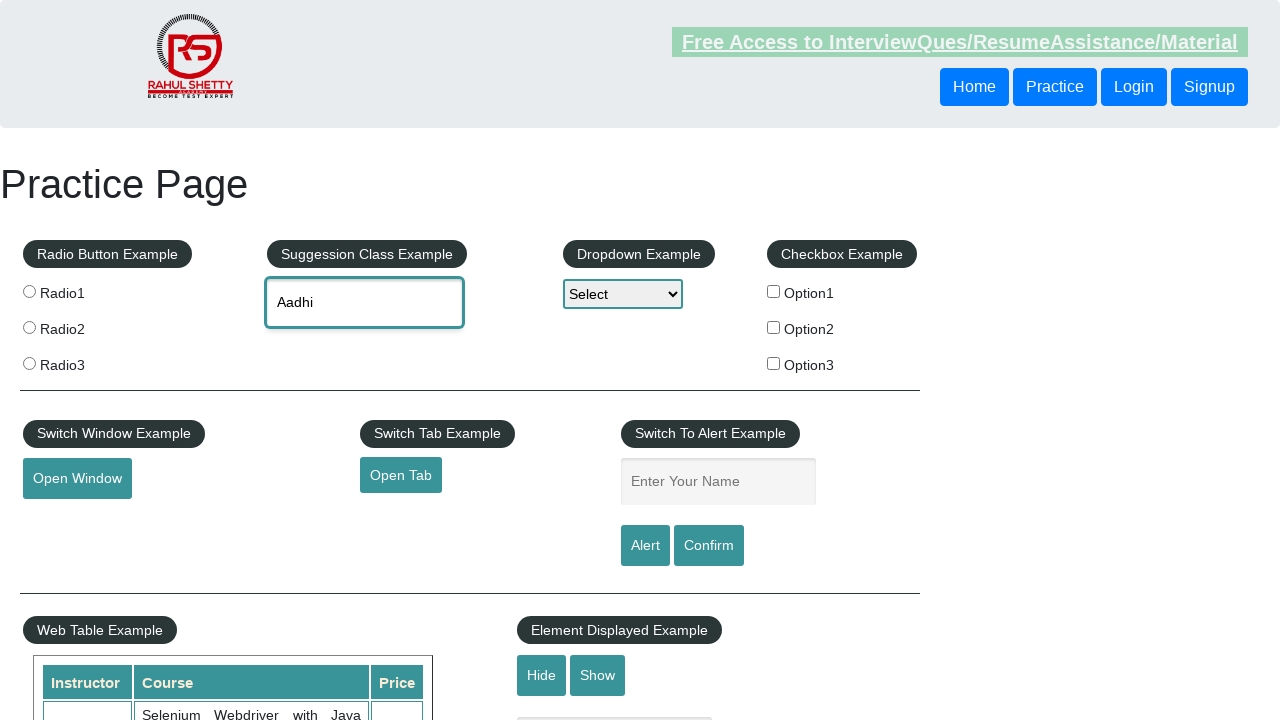